Tests the search functionality on a table demo page by entering "New York" in the search box and verifying that filtered rows are displayed.

Starting URL: https://www.lambdatest.com/selenium-playground/table-sort-search-demo

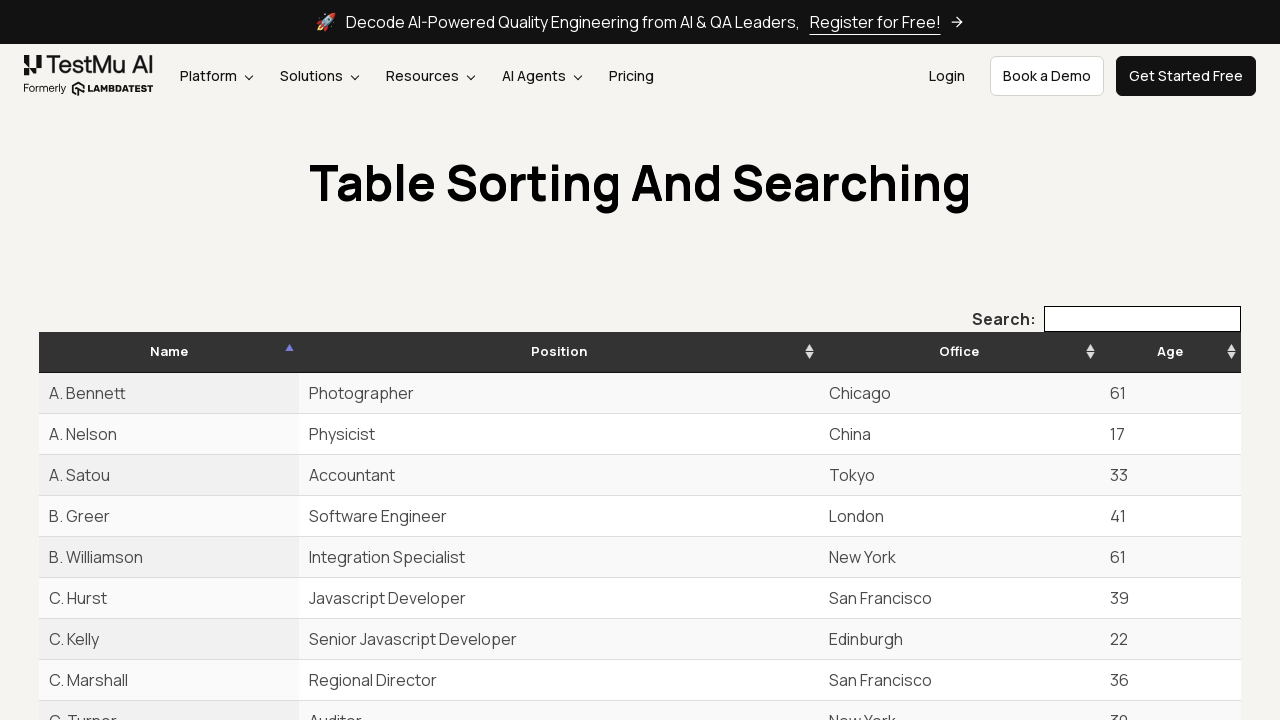

Located search box element
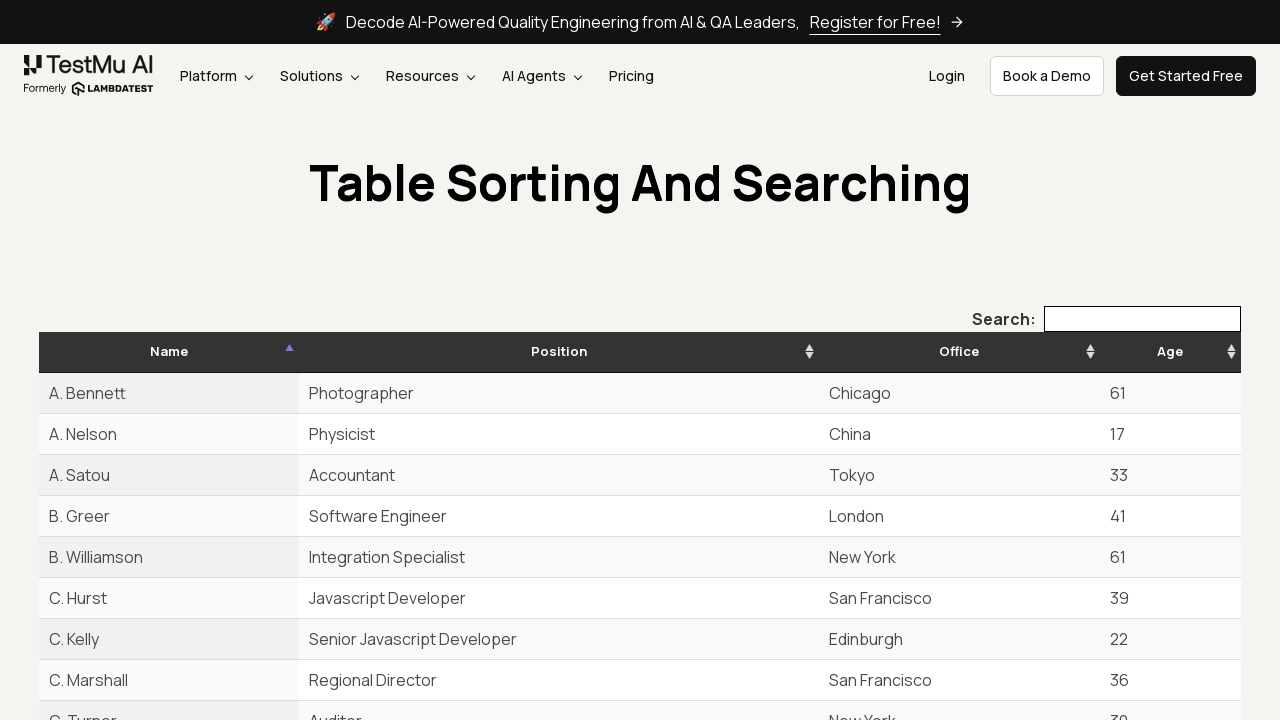

Cleared search box on #example_filter label input
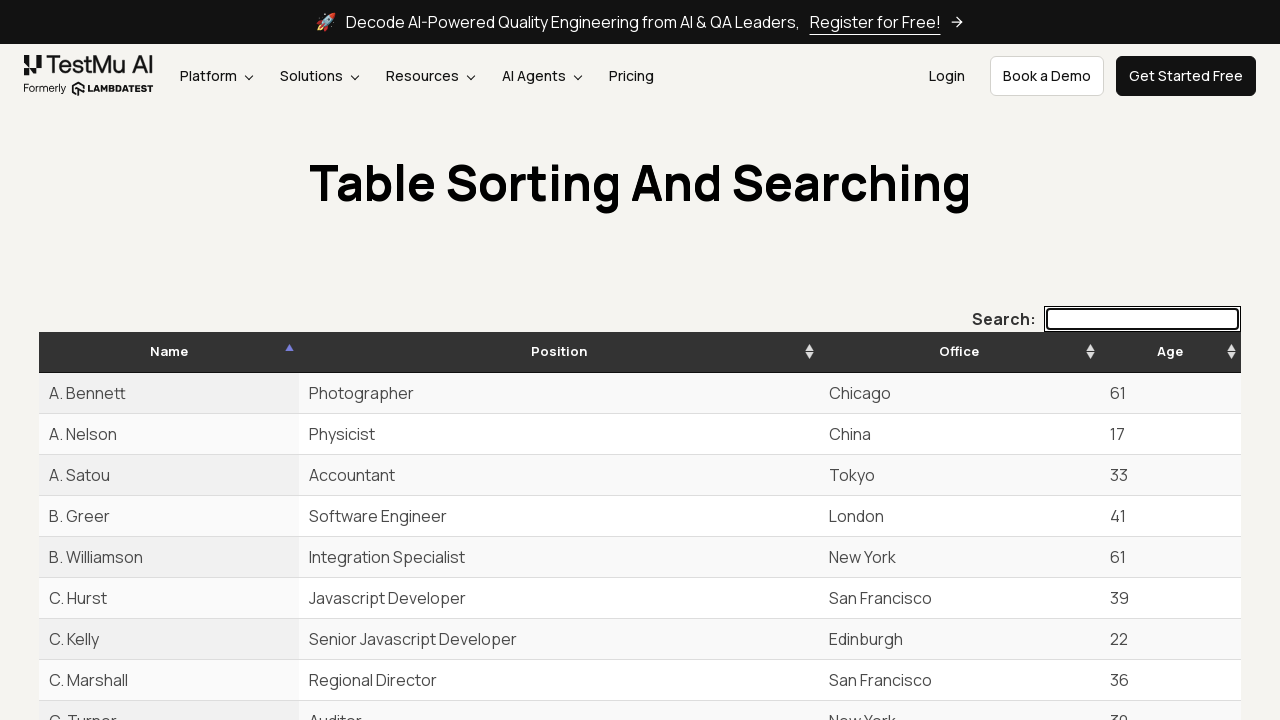

Filled search box with 'New York' on #example_filter label input
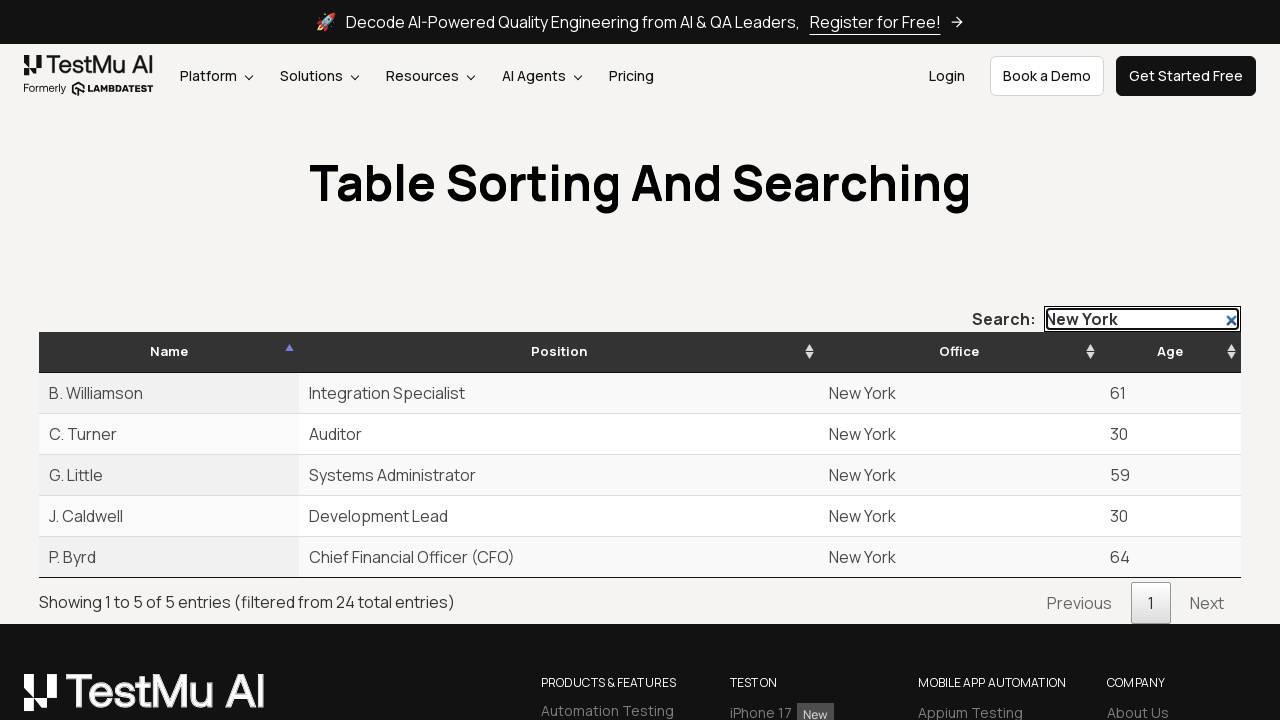

Waited for table to filter results
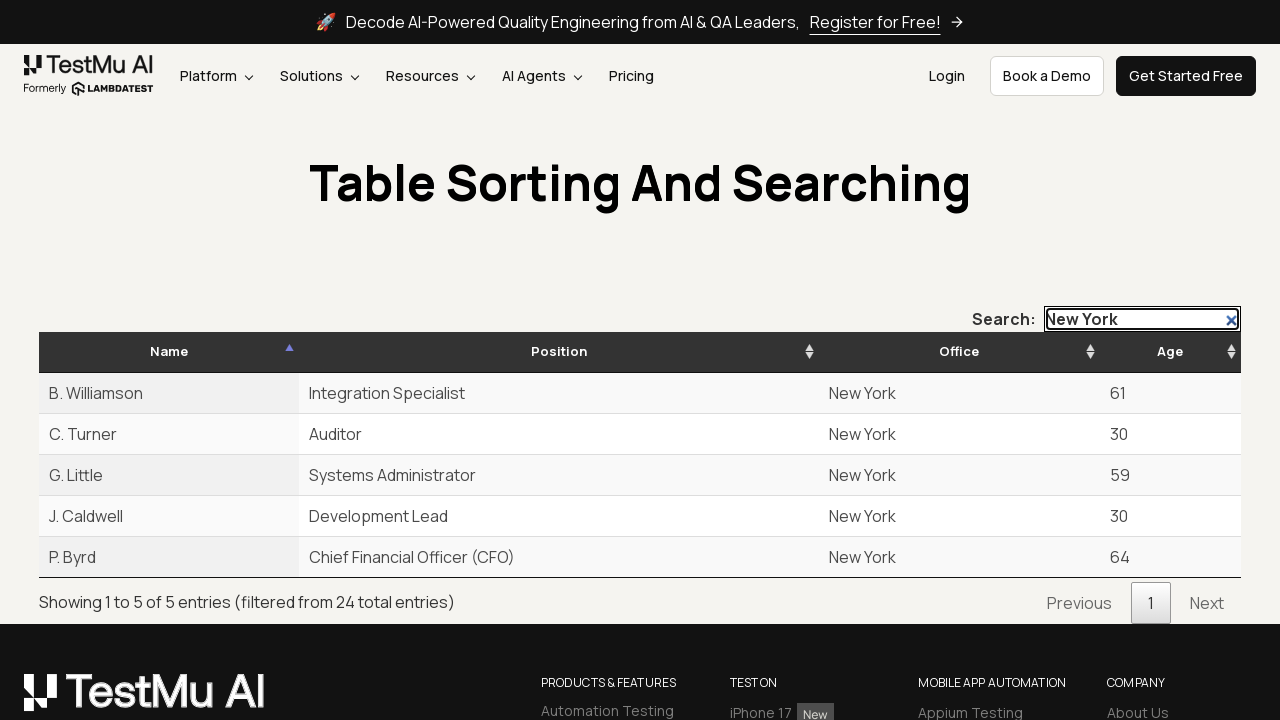

Located table rows in filtered results
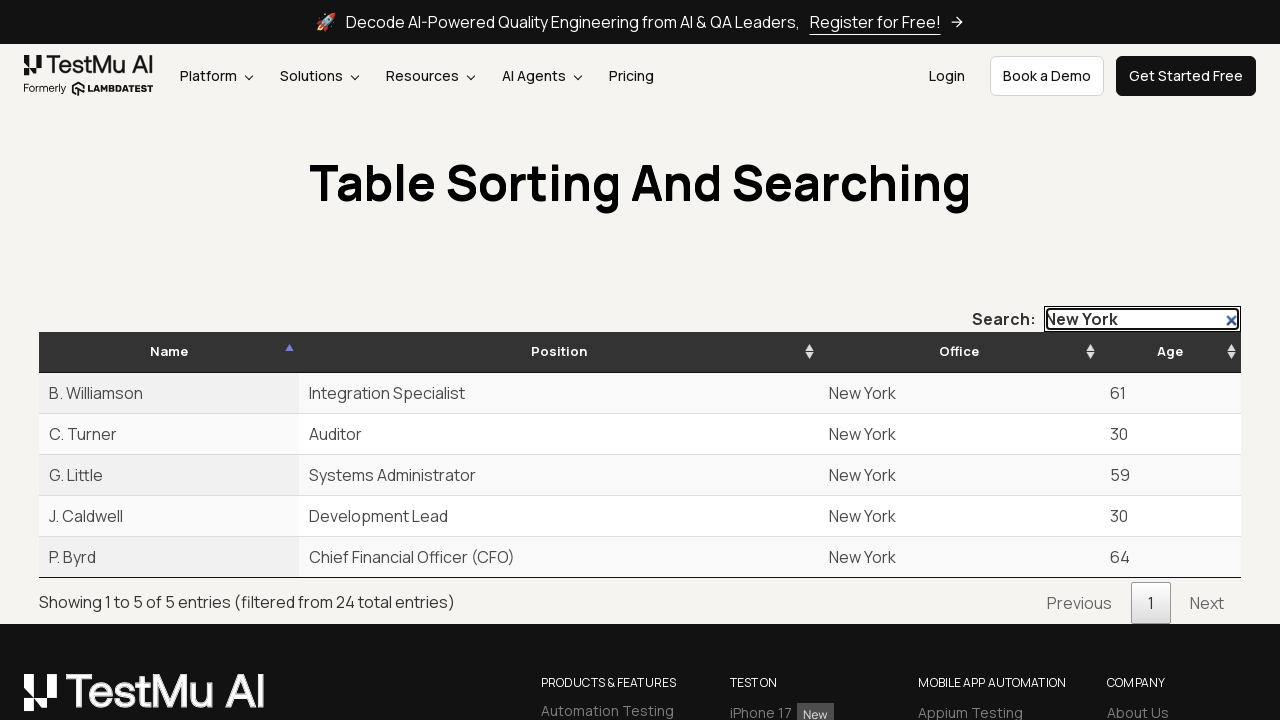

Verified that filtered rows are displayed for 'New York' search
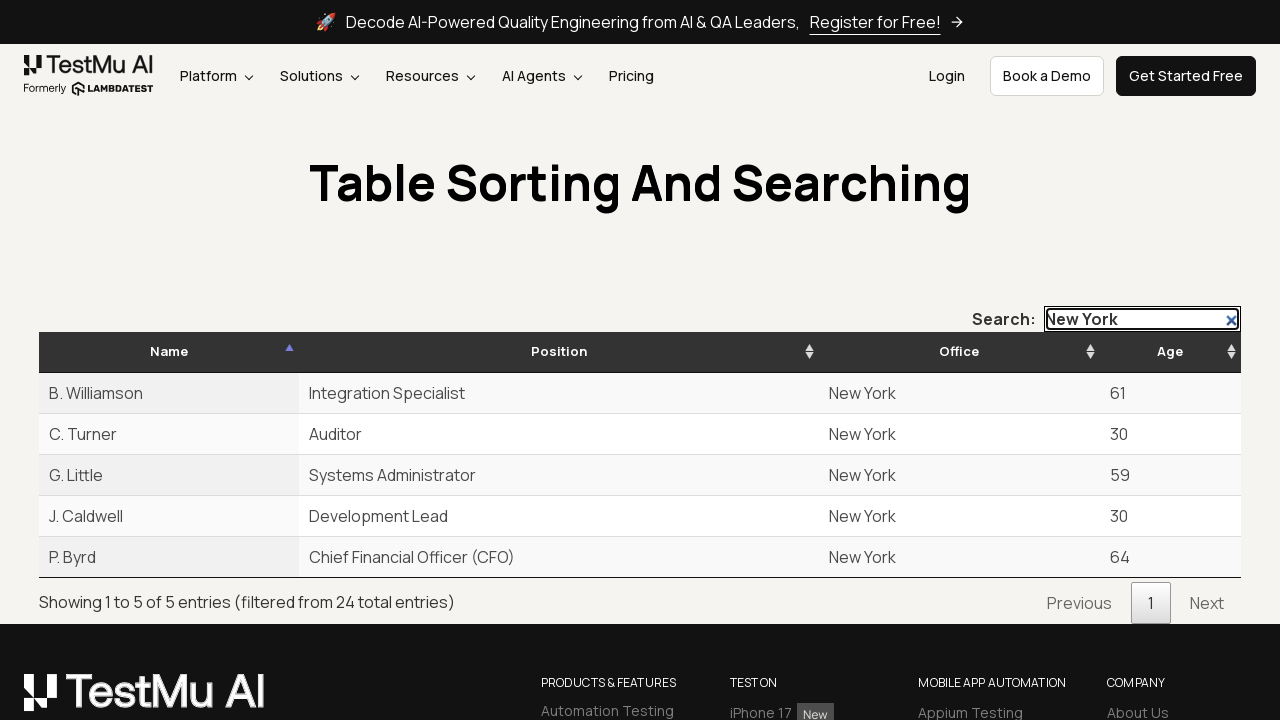

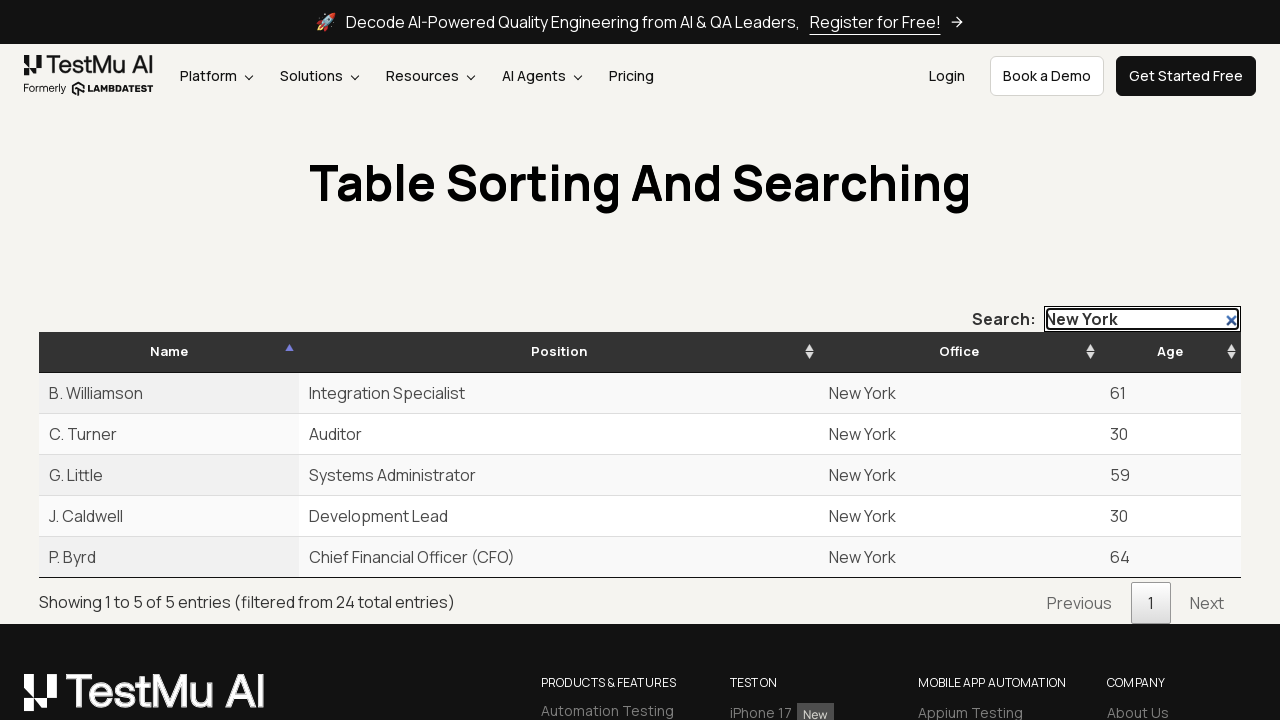